Verifies that the element with class 'unbelievable' does not contain incorrect text values

Starting URL: https://kristinek.github.io/site/examples/locators

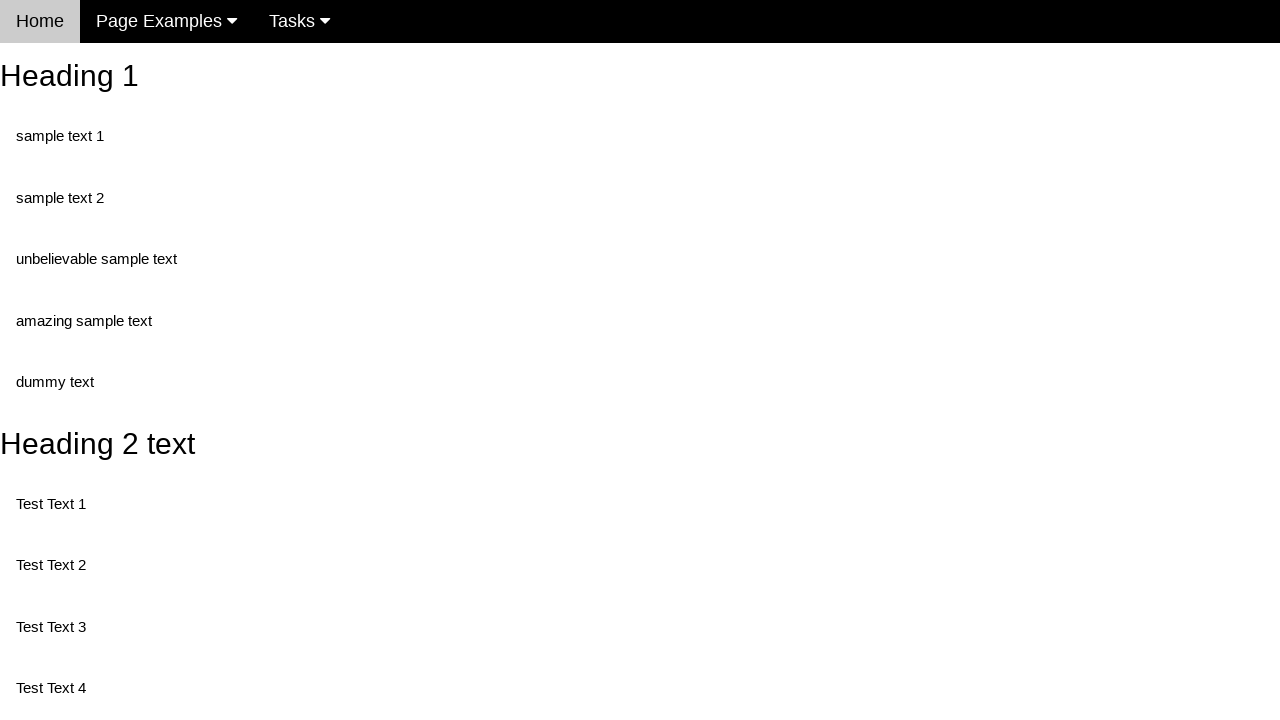

Navigated to locators example page
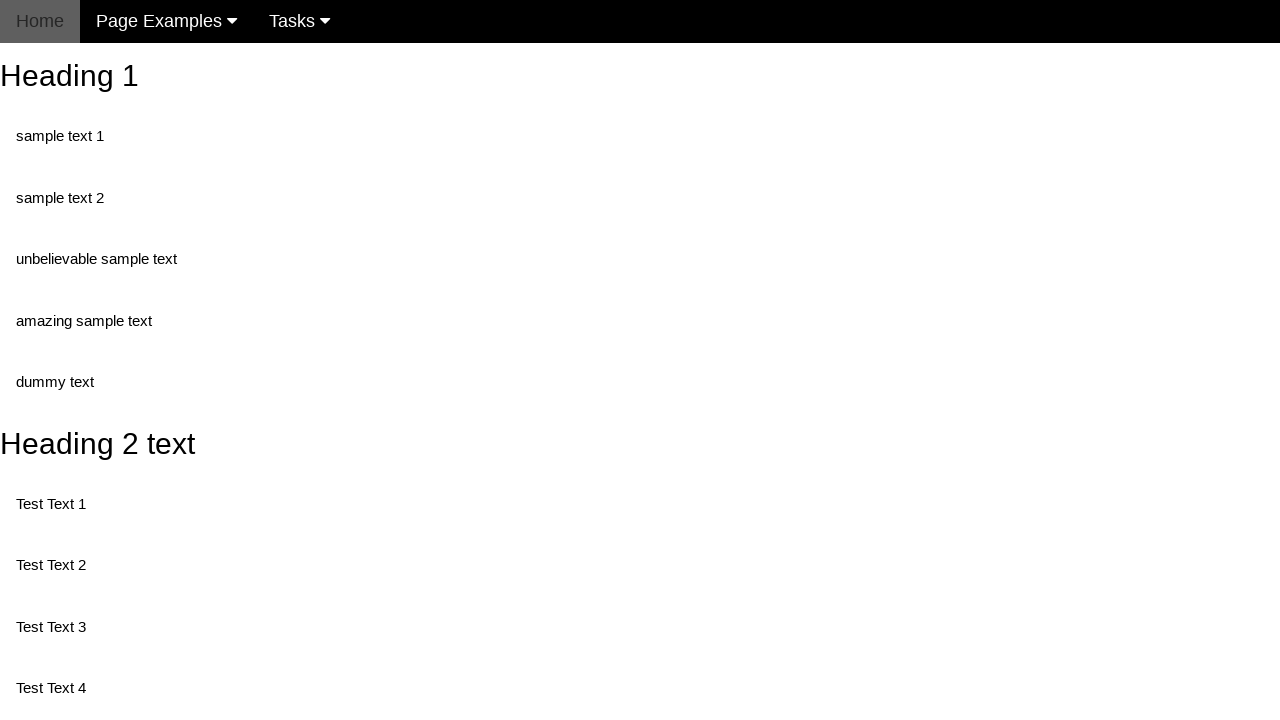

Located element with class 'unbelievable'
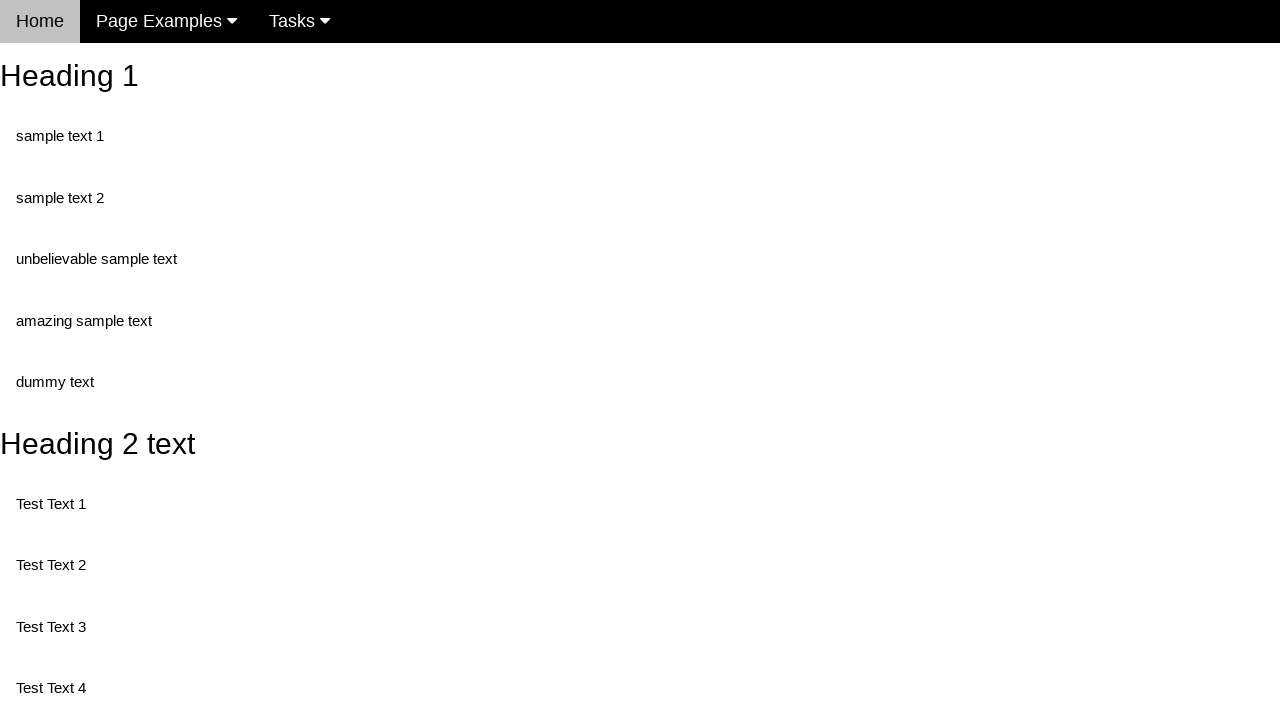

Element with class 'unbelievable' is now visible and ready
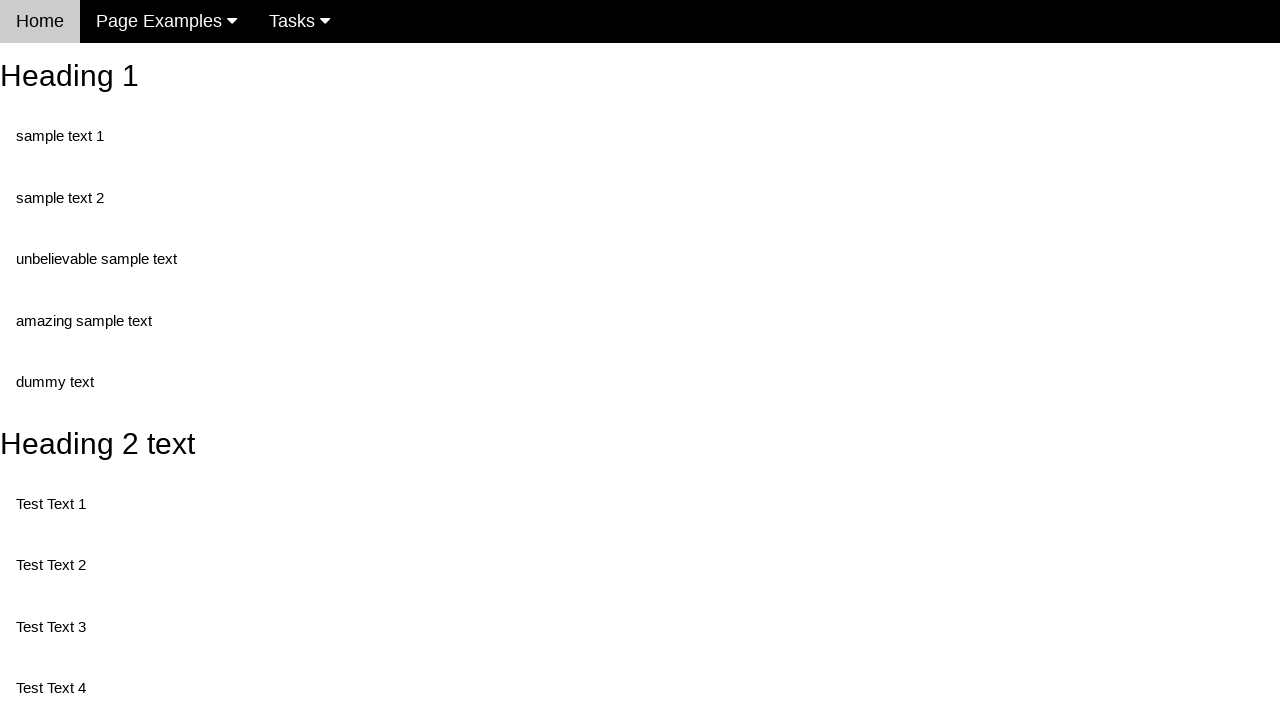

Retrieved text content from element: 'unbelievable sample text'
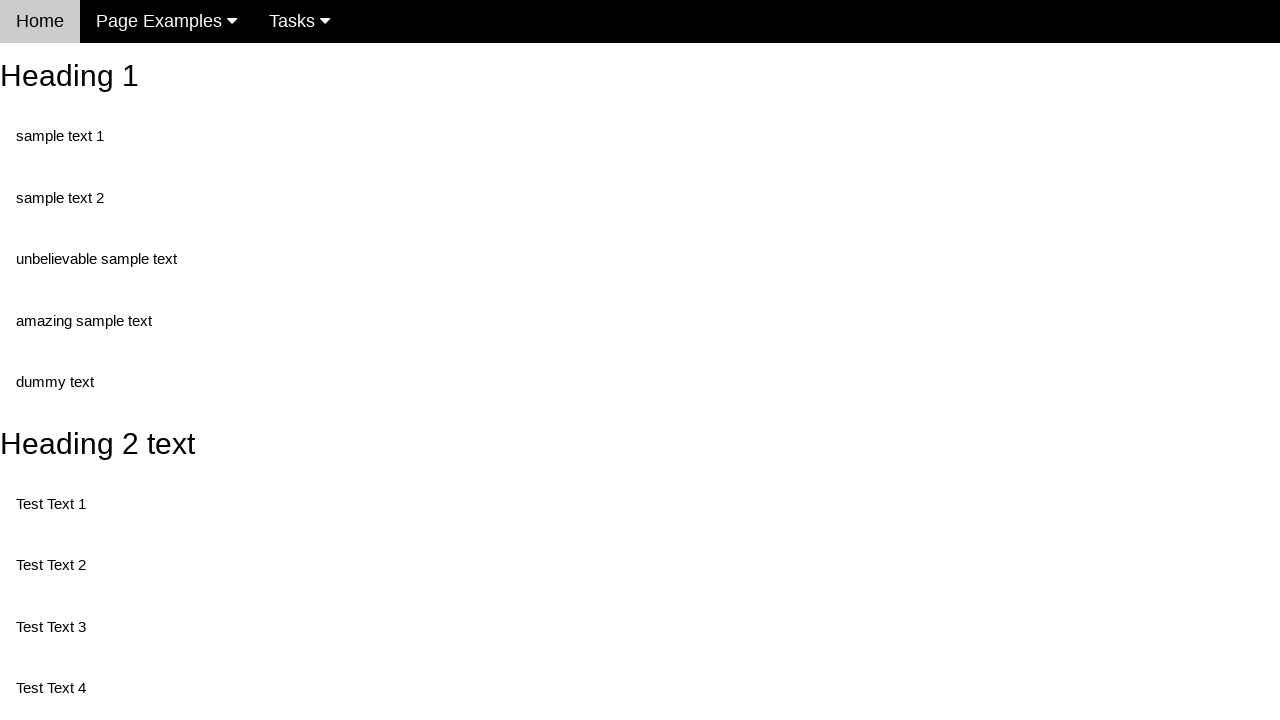

Verified element text equals 'unbelievable sample text'
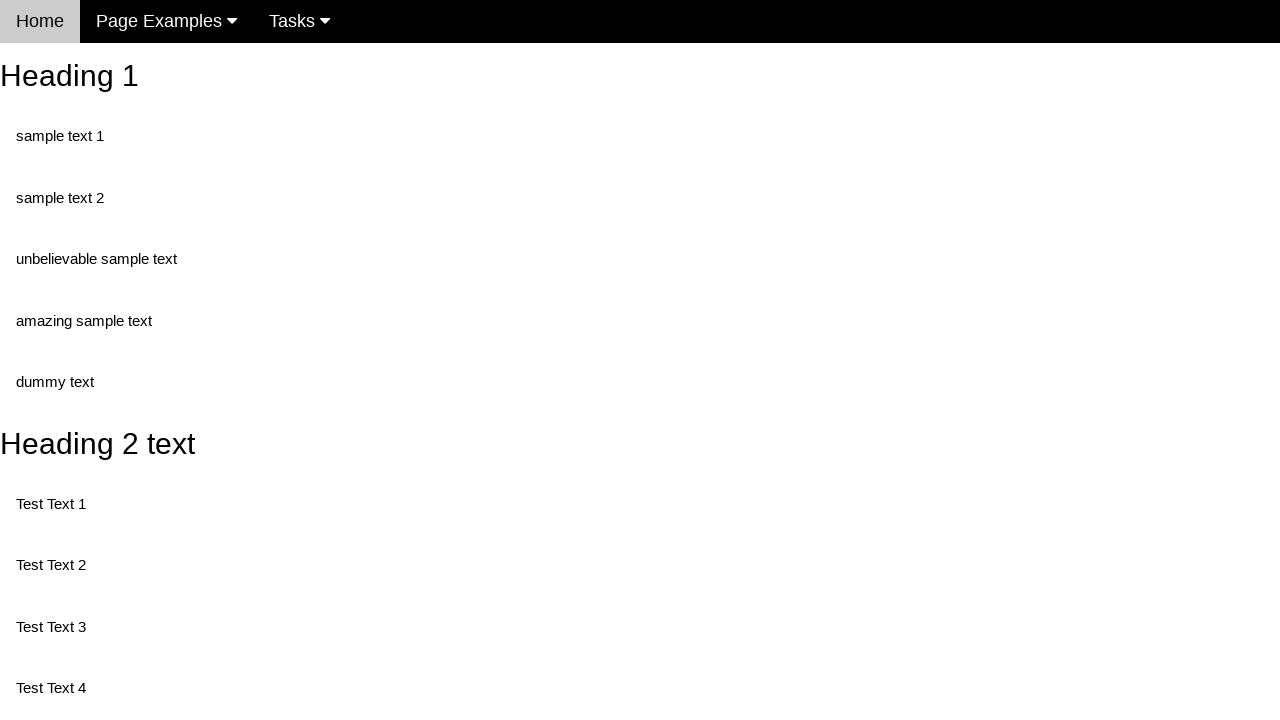

Verified element text does not equal 'wrong text'
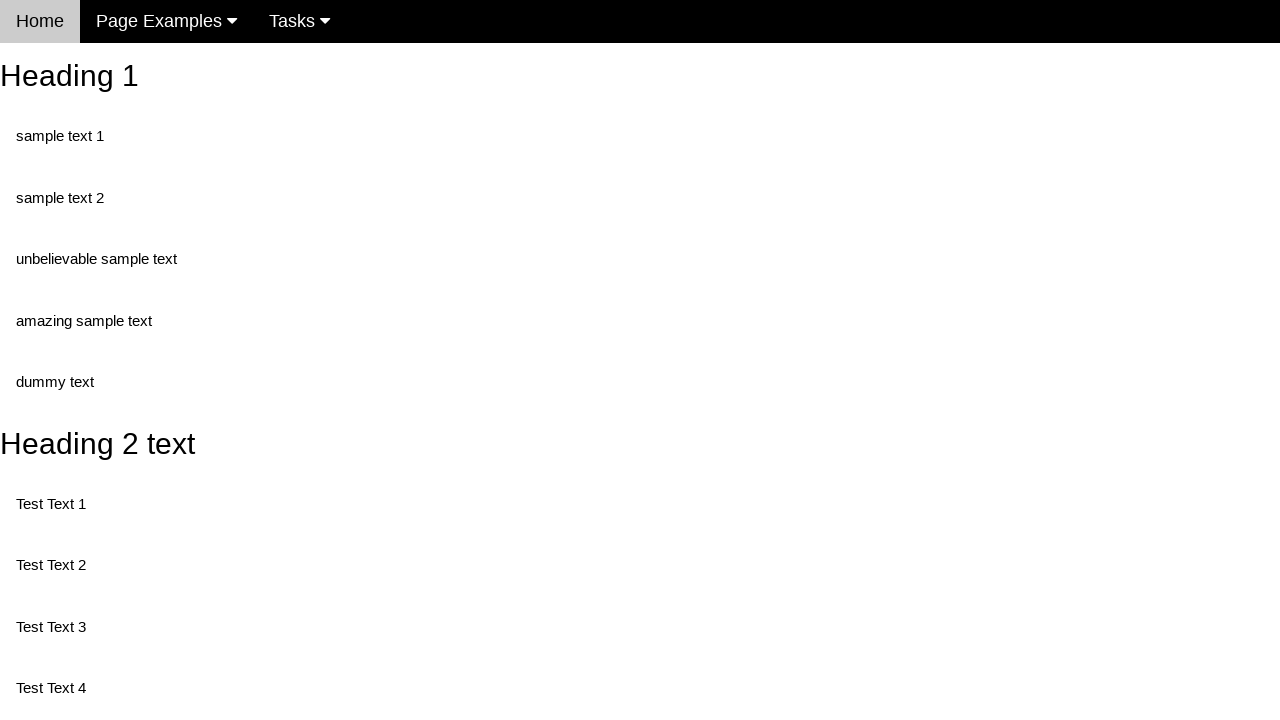

Verified 'wrong text' is not contained in element text
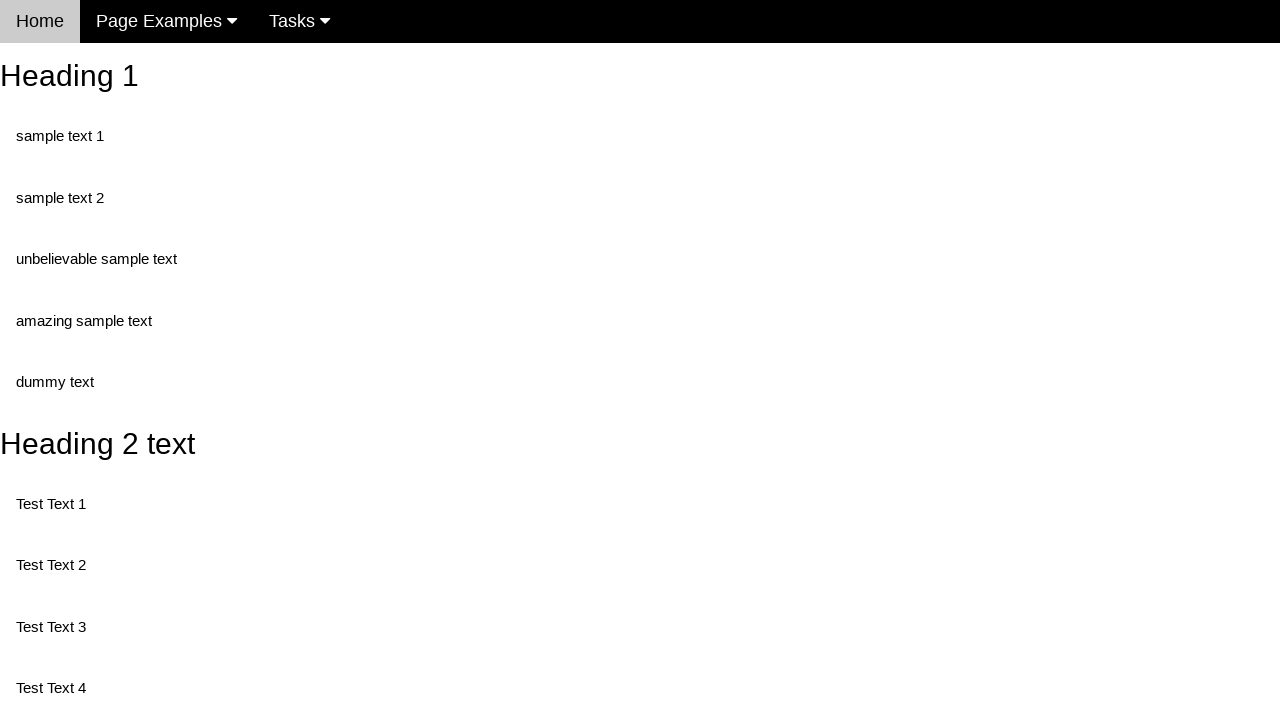

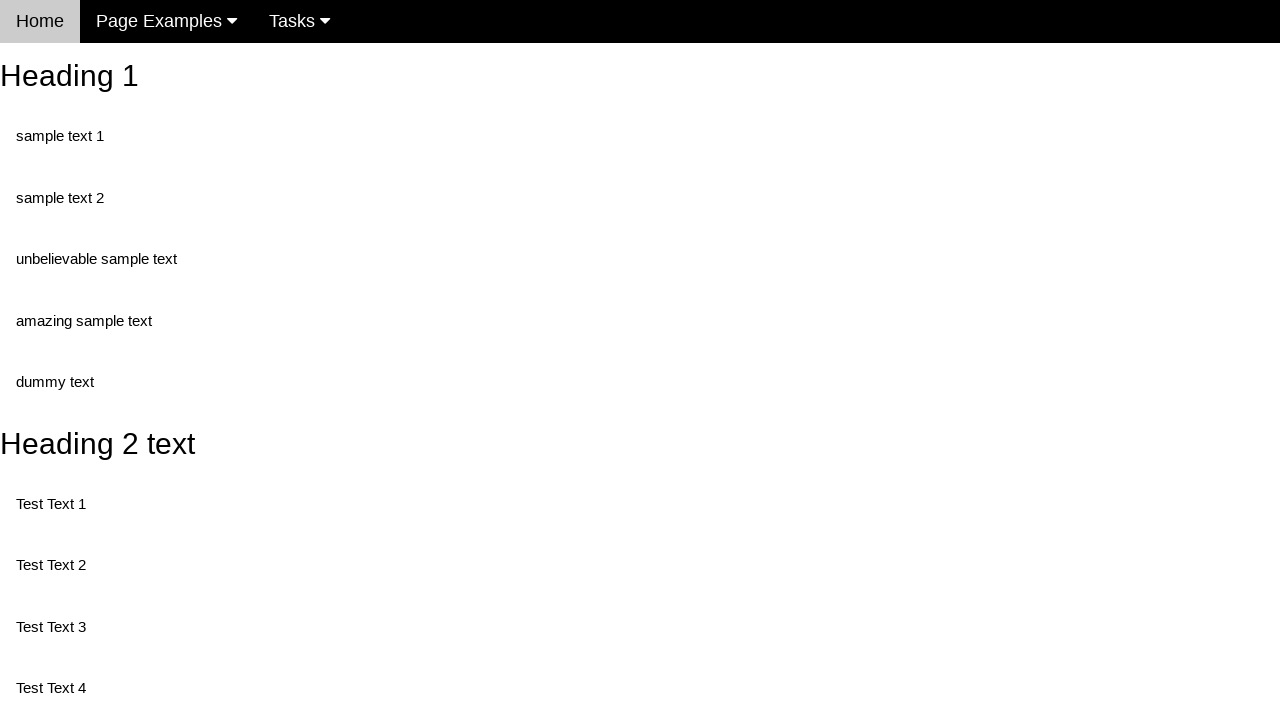